Tests adding multiple todo tasks and verifying they appear in the list

Starting URL: https://todolist.james.am/

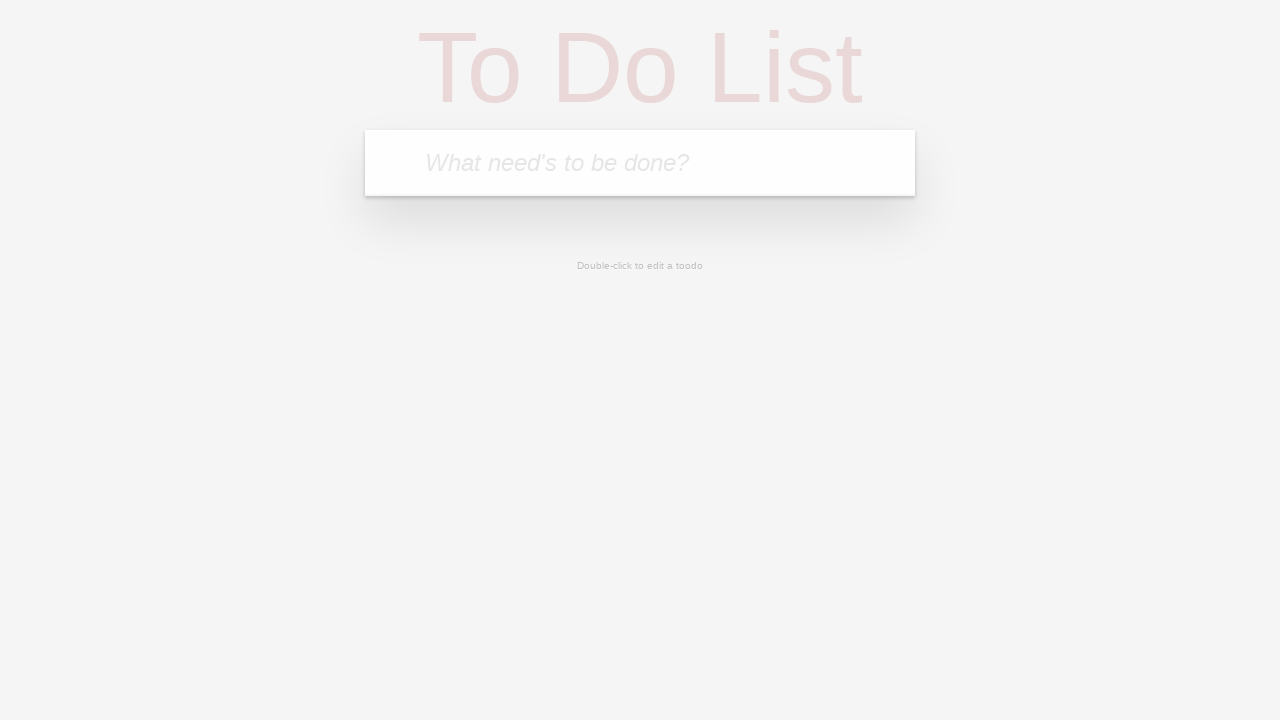

Navigated to todo list application
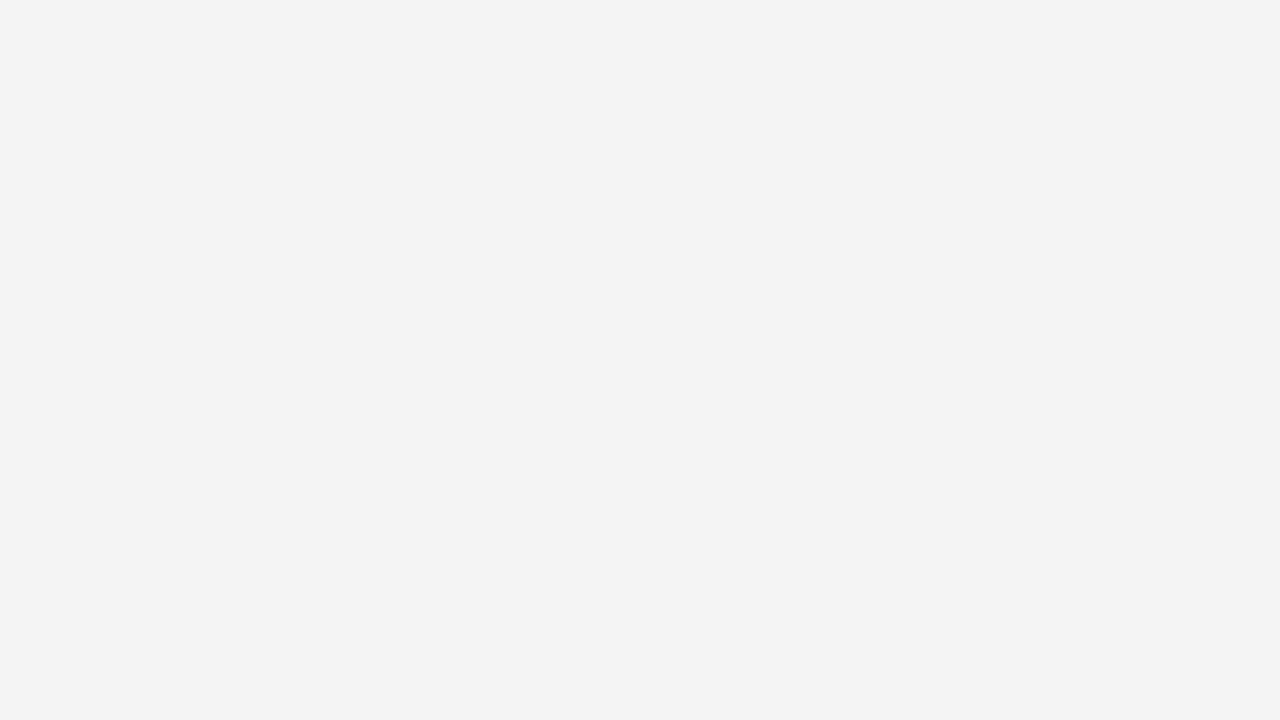

Located input box for new todo tasks
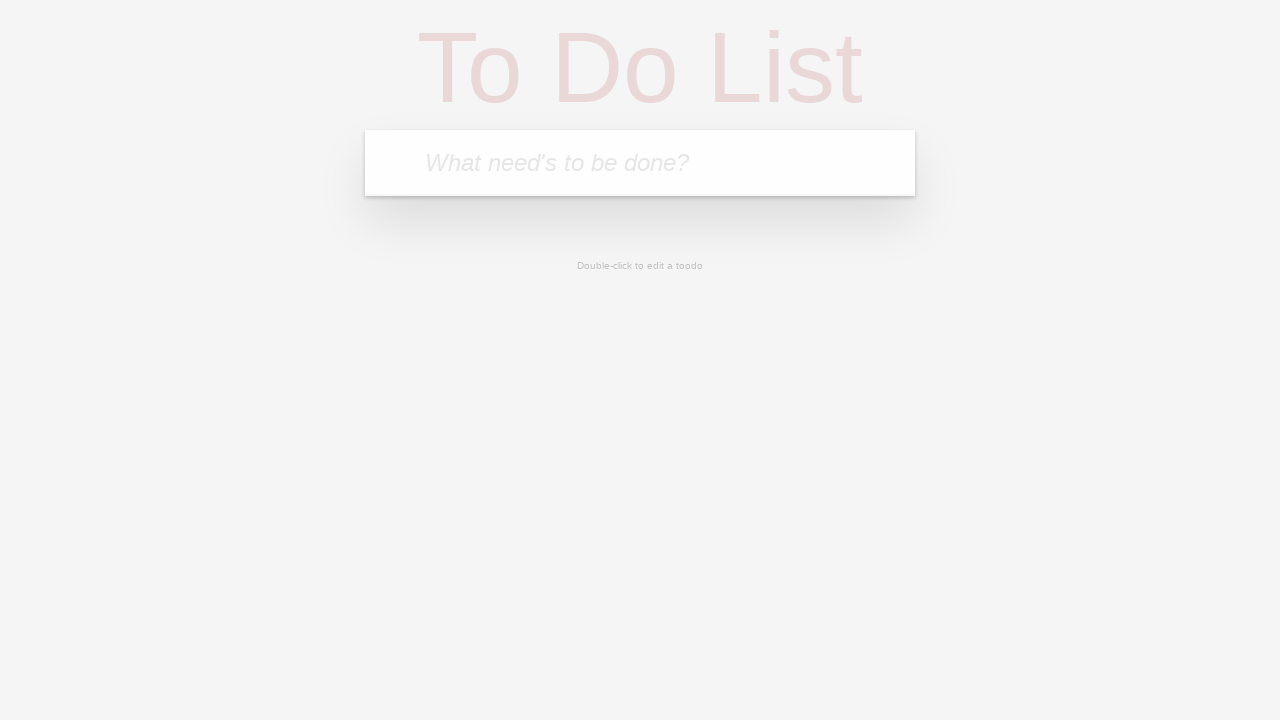

Filled input box with 'task 1' on input.new-todo
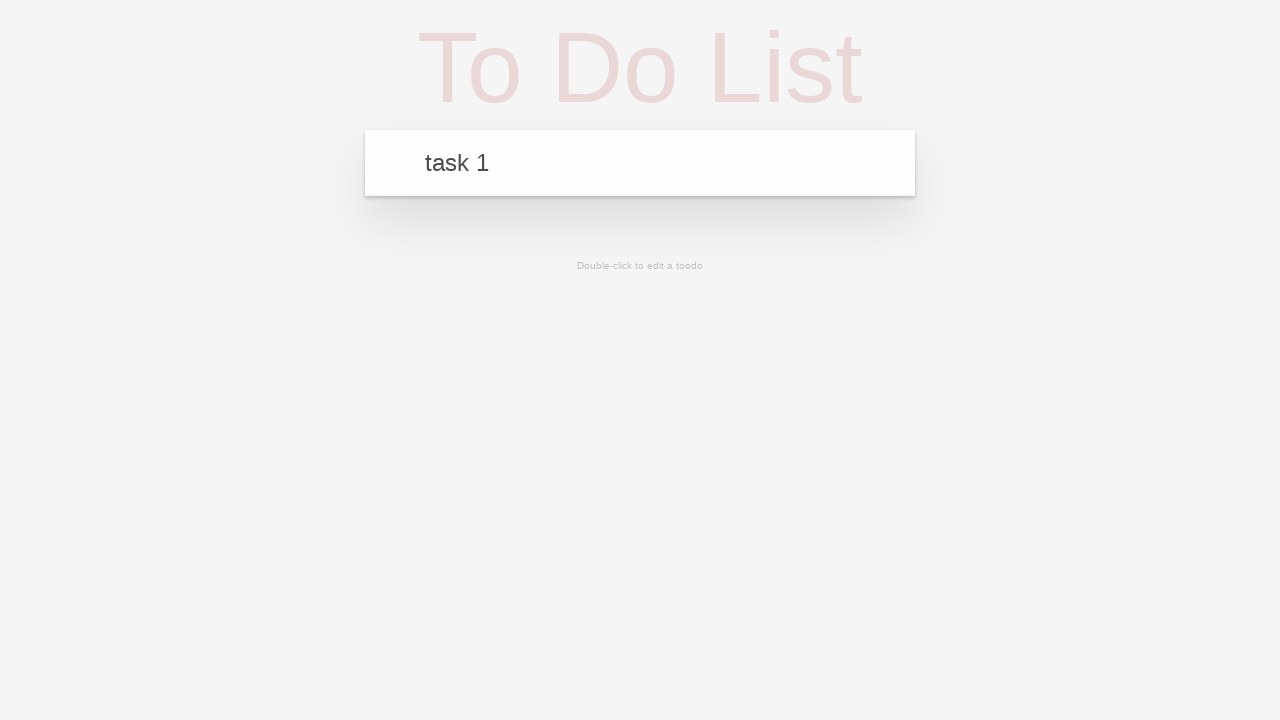

Pressed Enter to add first task on input.new-todo
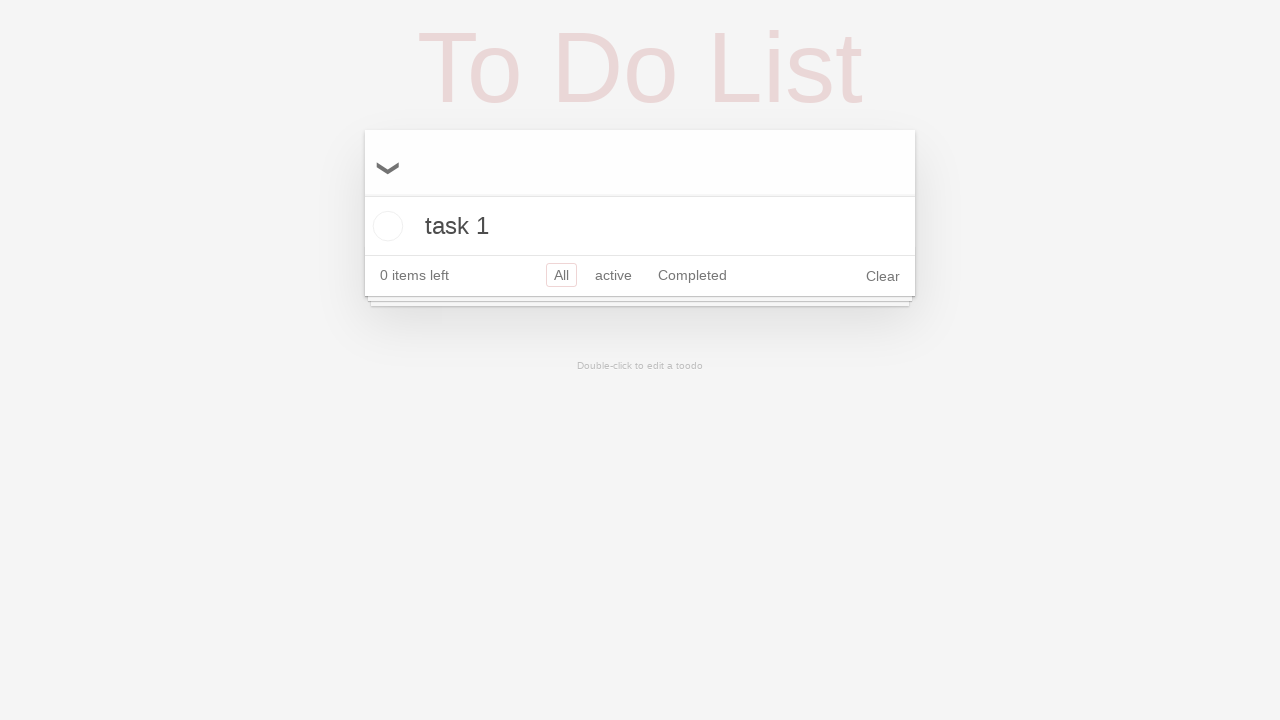

Filled input box with 'task 2' on input.new-todo
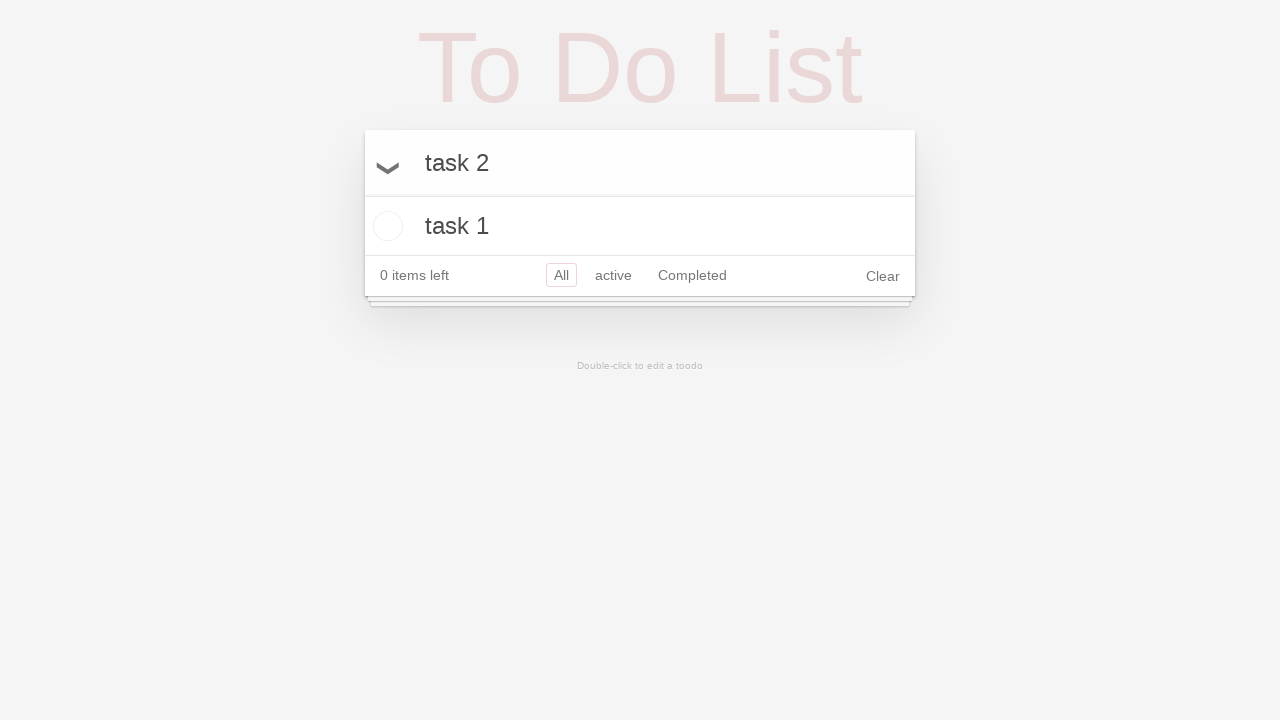

Pressed Enter to add second task on input.new-todo
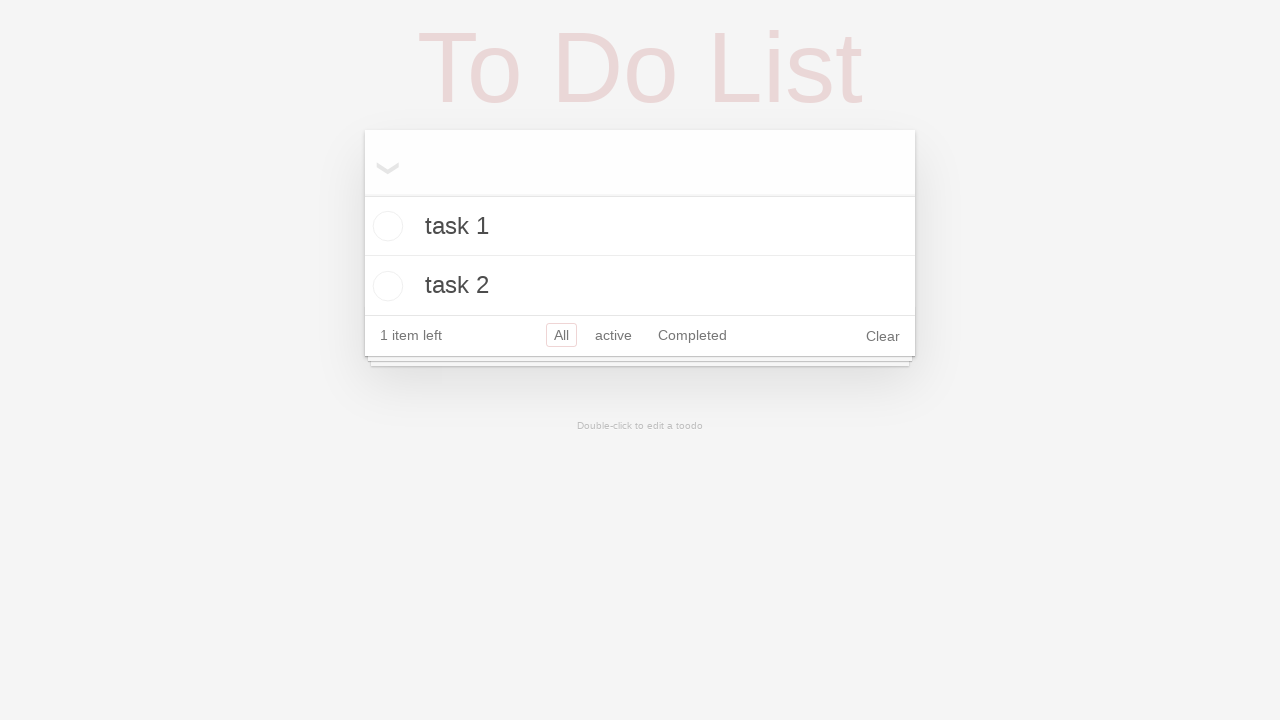

Filled input box with 'task 3' on input.new-todo
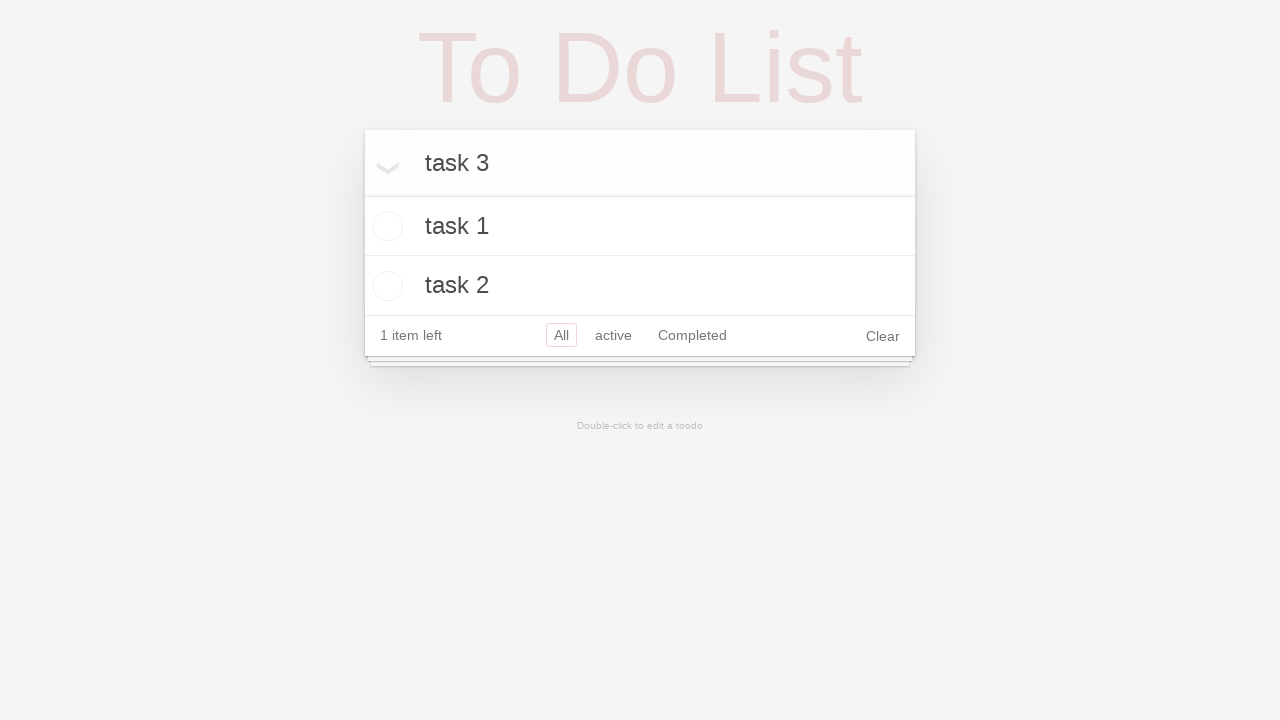

Pressed Enter to add third task on input.new-todo
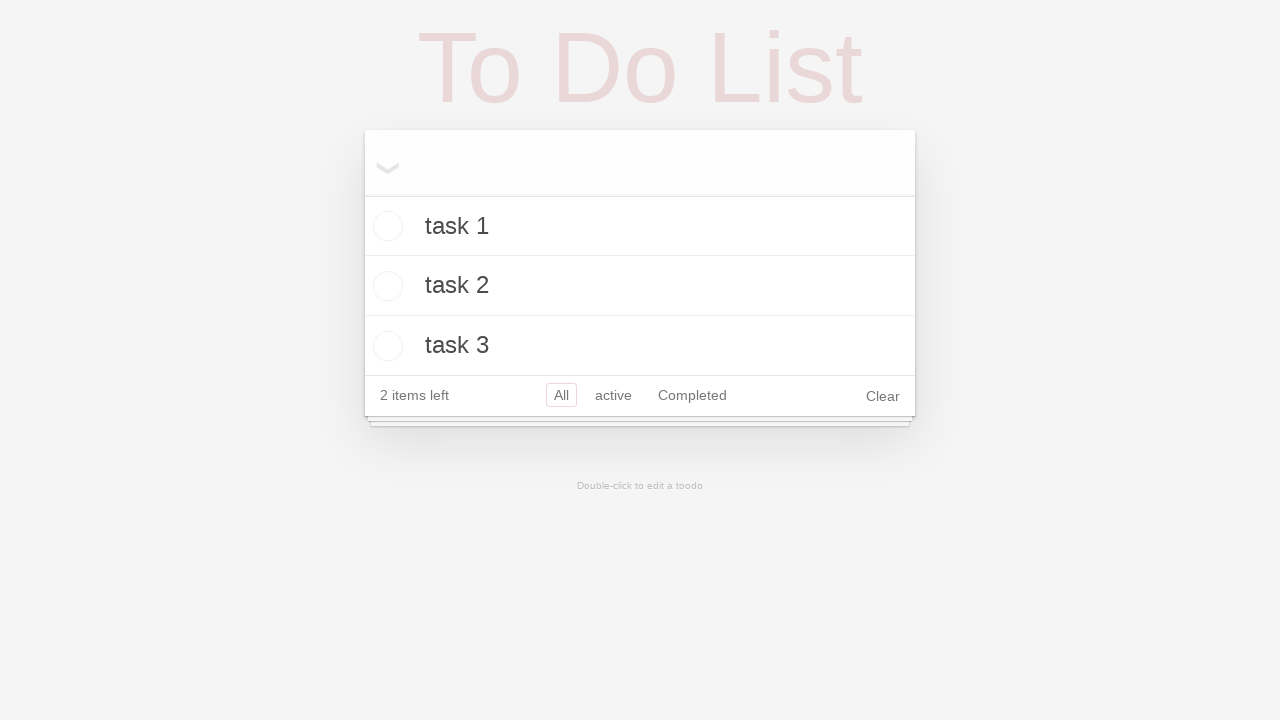

Verified all tasks appear in the todo list
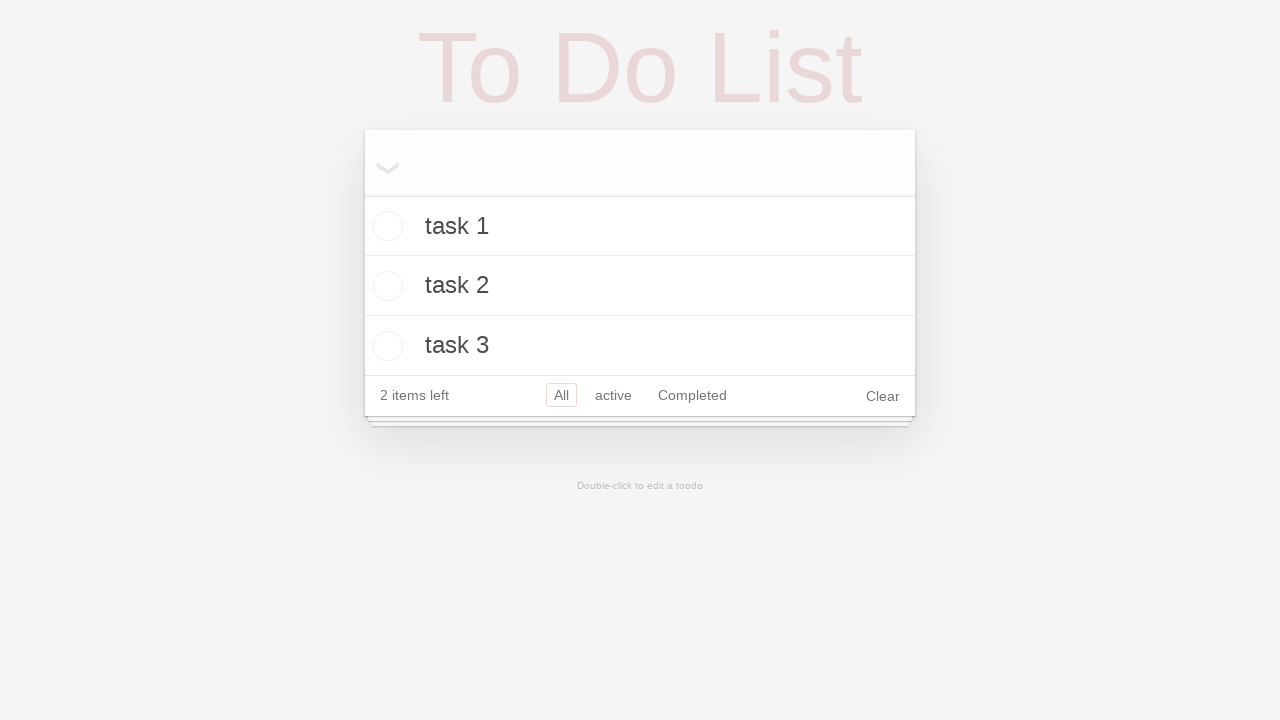

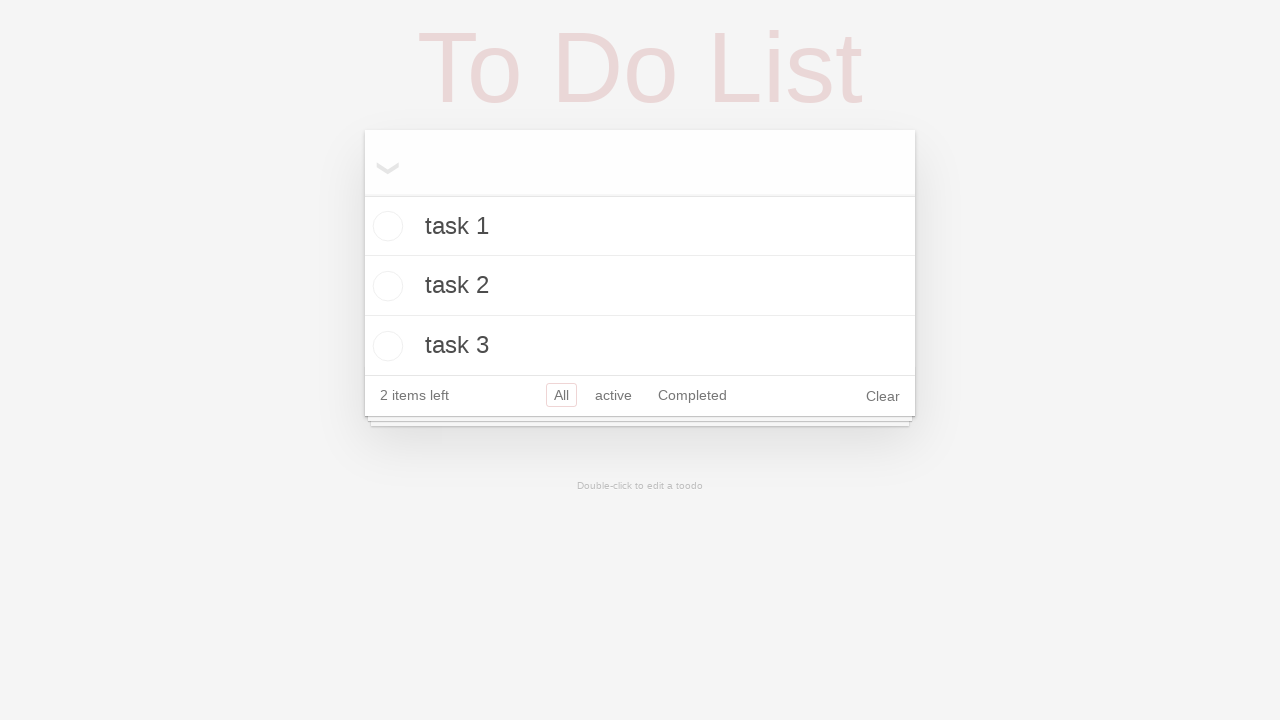